Tests the sortable list functionality by performing drag-and-drop operations on list items, moving each element to the position of the next element in sequence.

Starting URL: https://demoqa.com/sortable

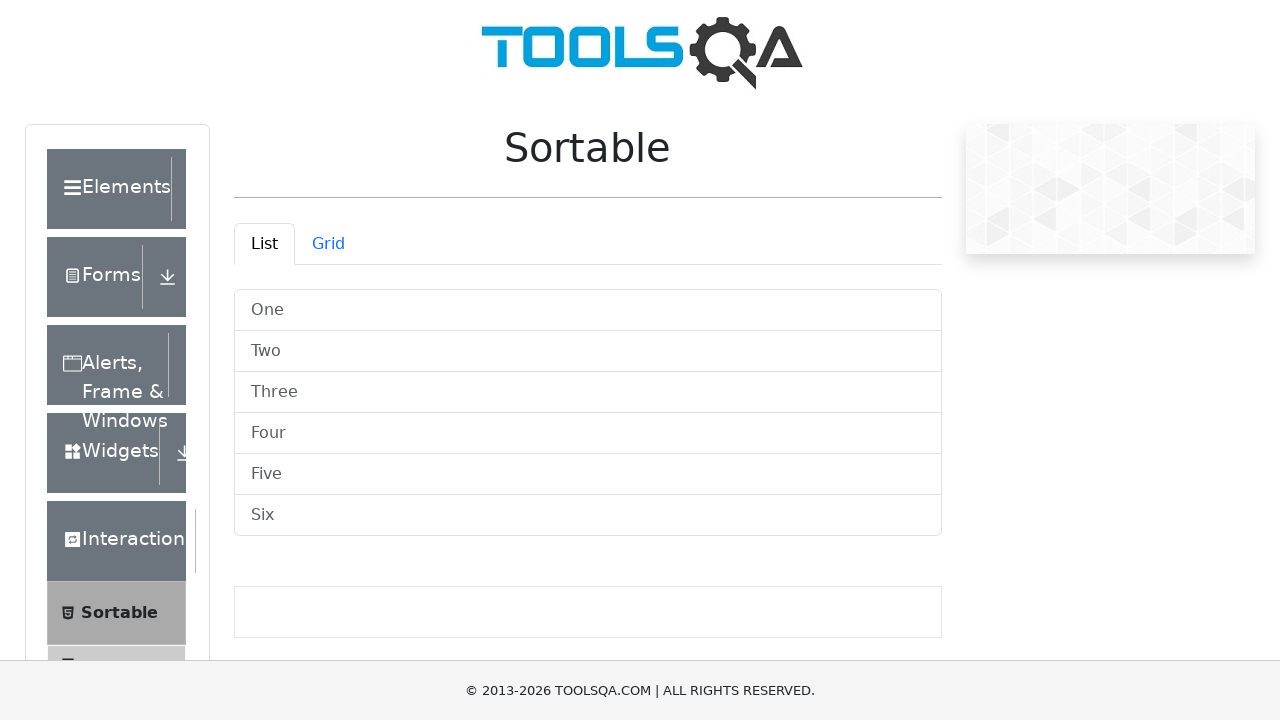

Waited for sortable list items to be visible
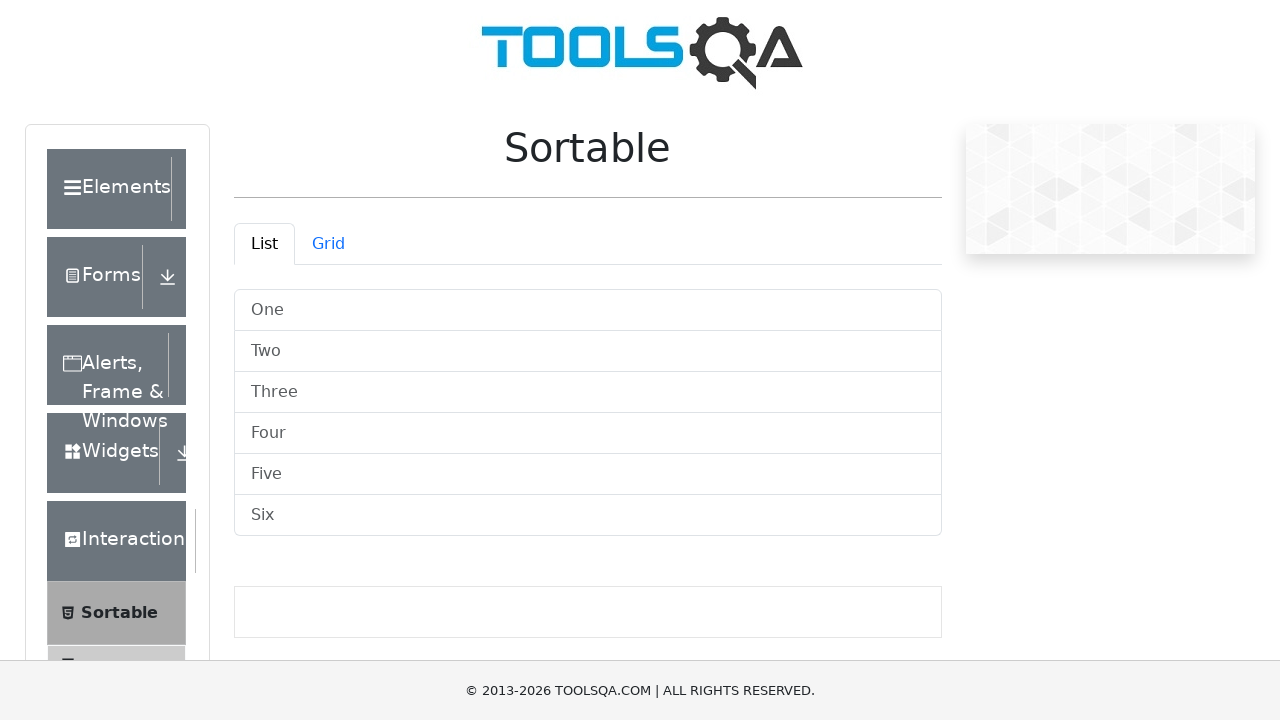

Located all sortable list items
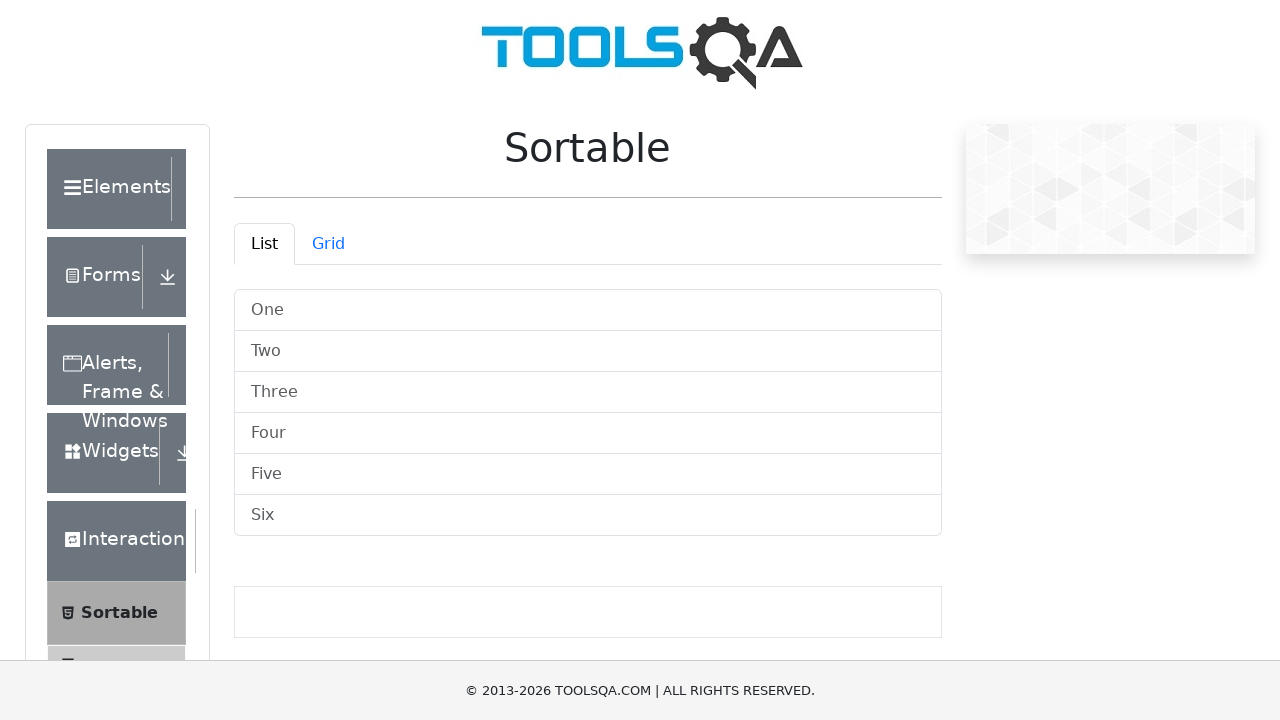

Found 6 list items to sort
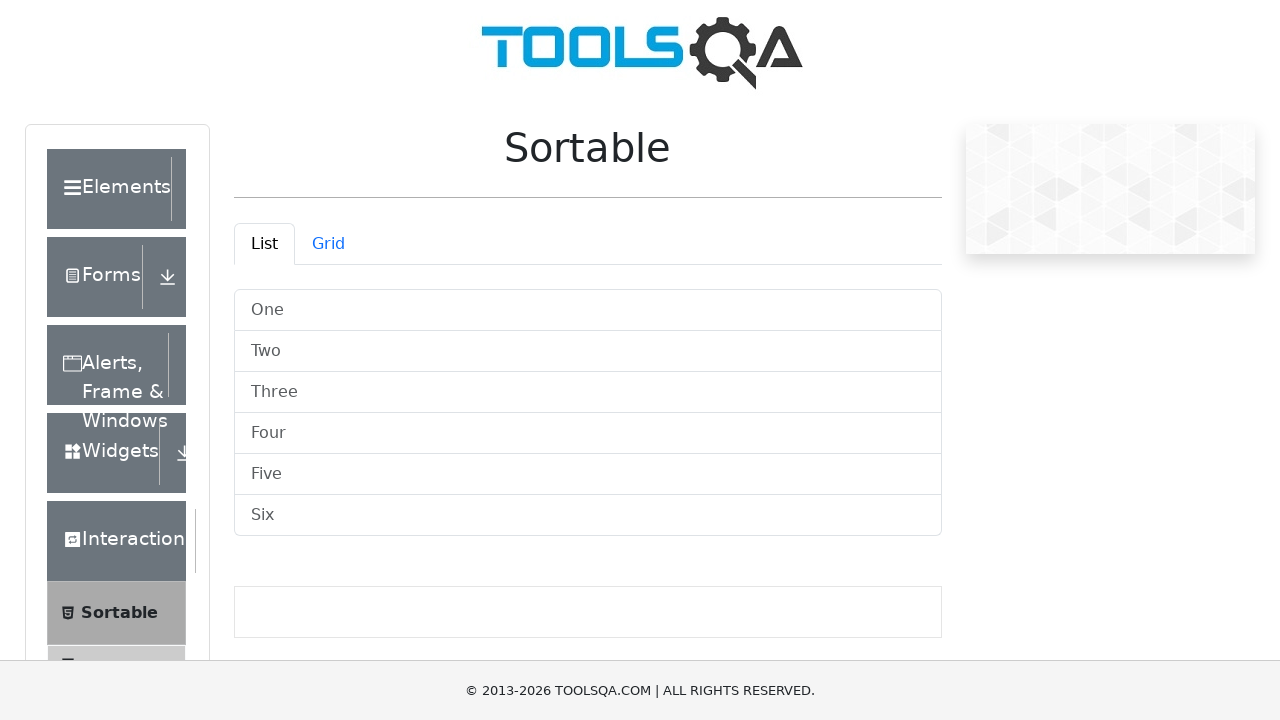

Dragged list item 0 to position of item 1 at (588, 352)
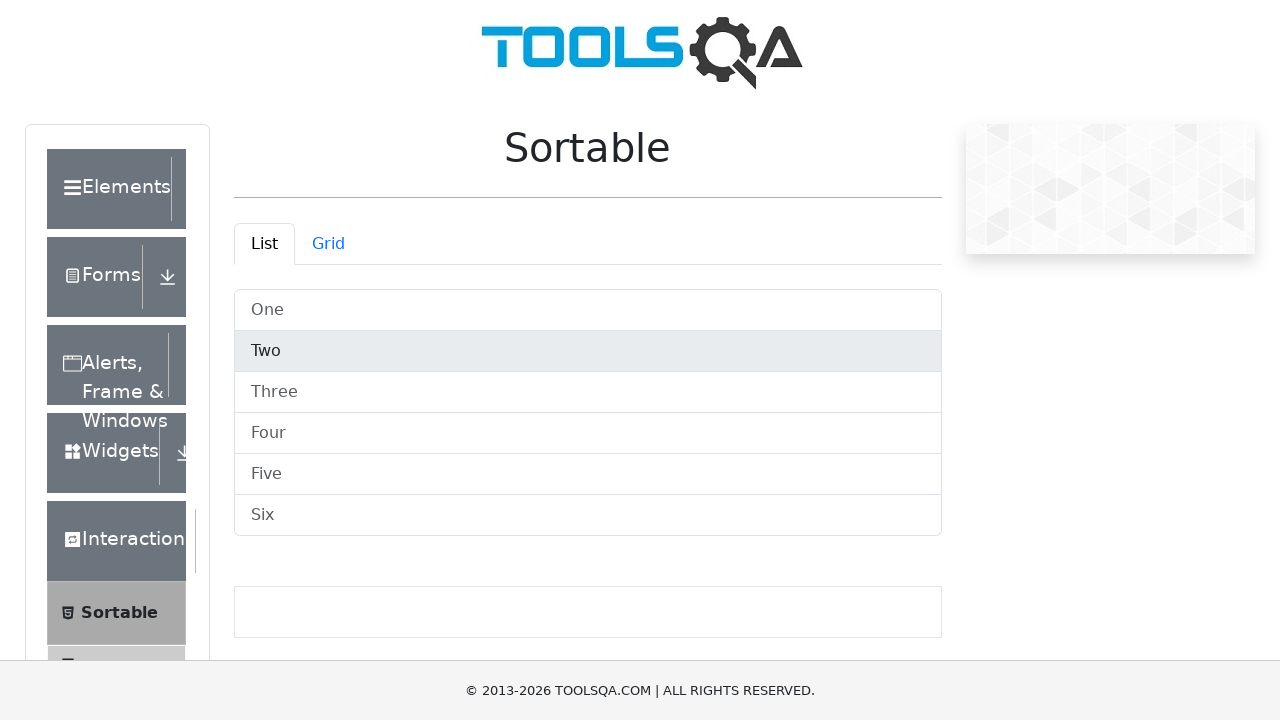

Dragged list item 1 to position of item 2 at (588, 392)
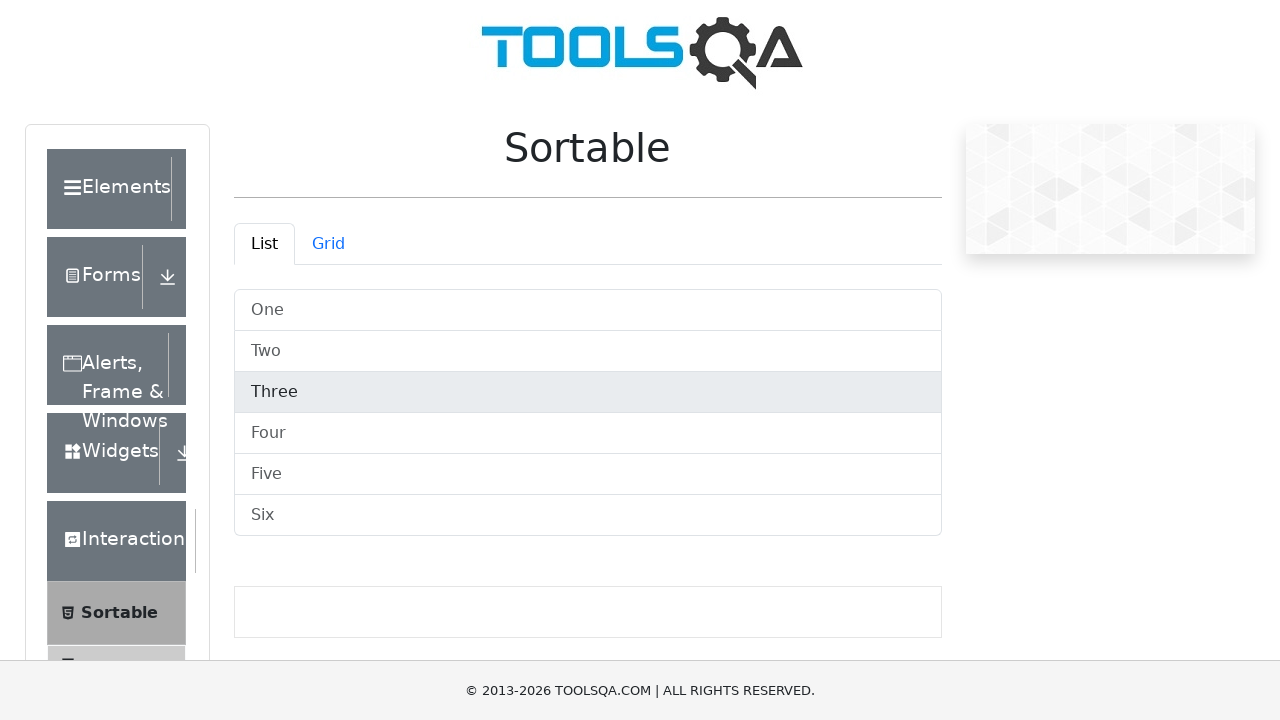

Dragged list item 2 to position of item 3 at (588, 434)
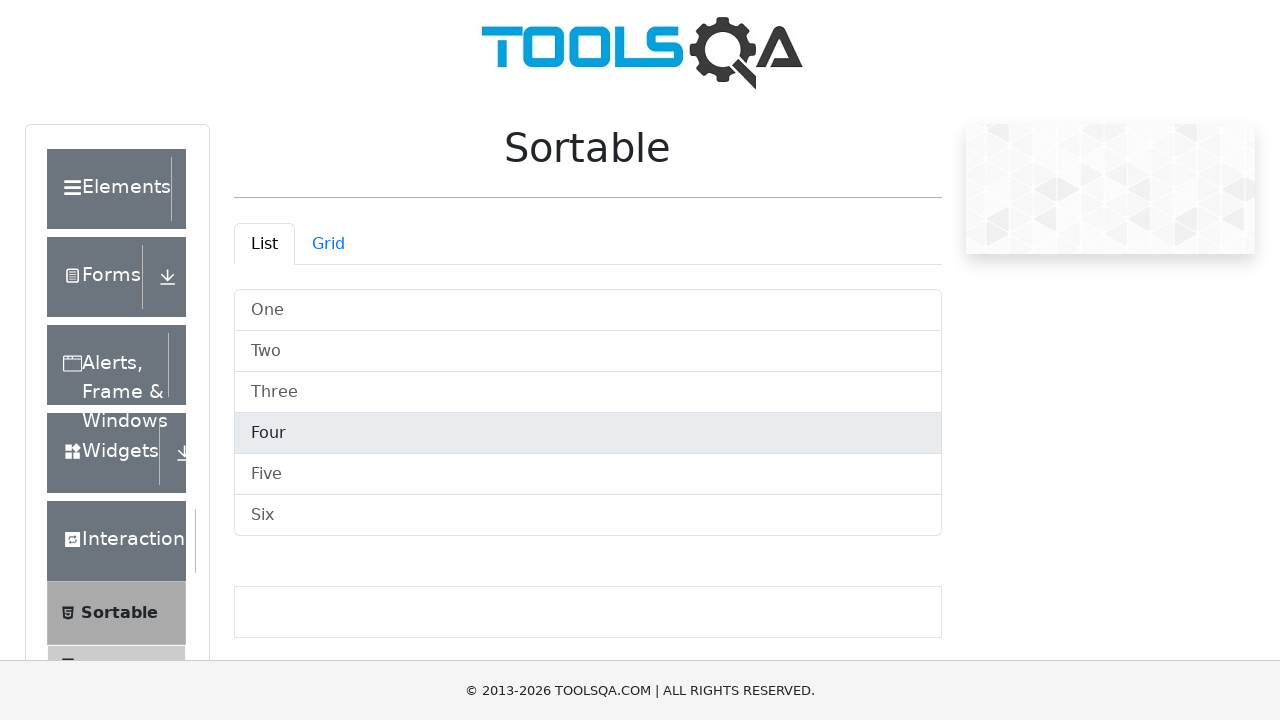

Dragged list item 3 to position of item 4 at (588, 474)
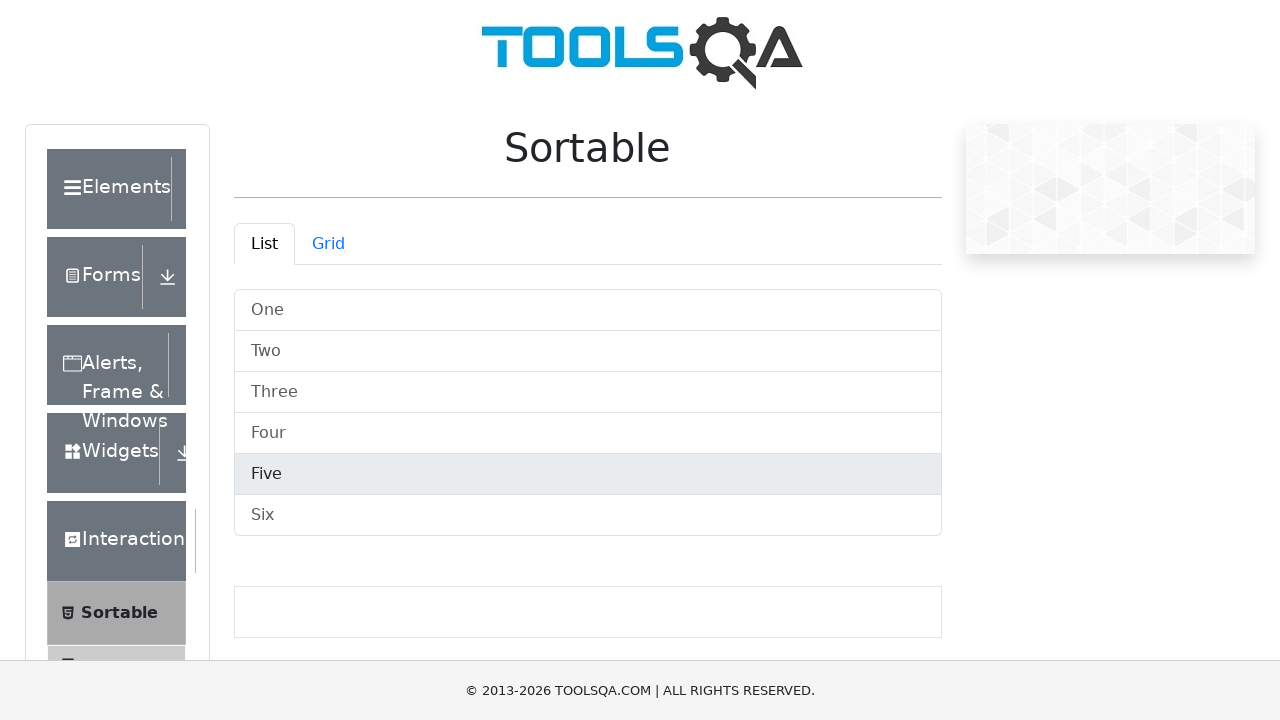

Dragged list item 4 to position of item 5 at (588, 516)
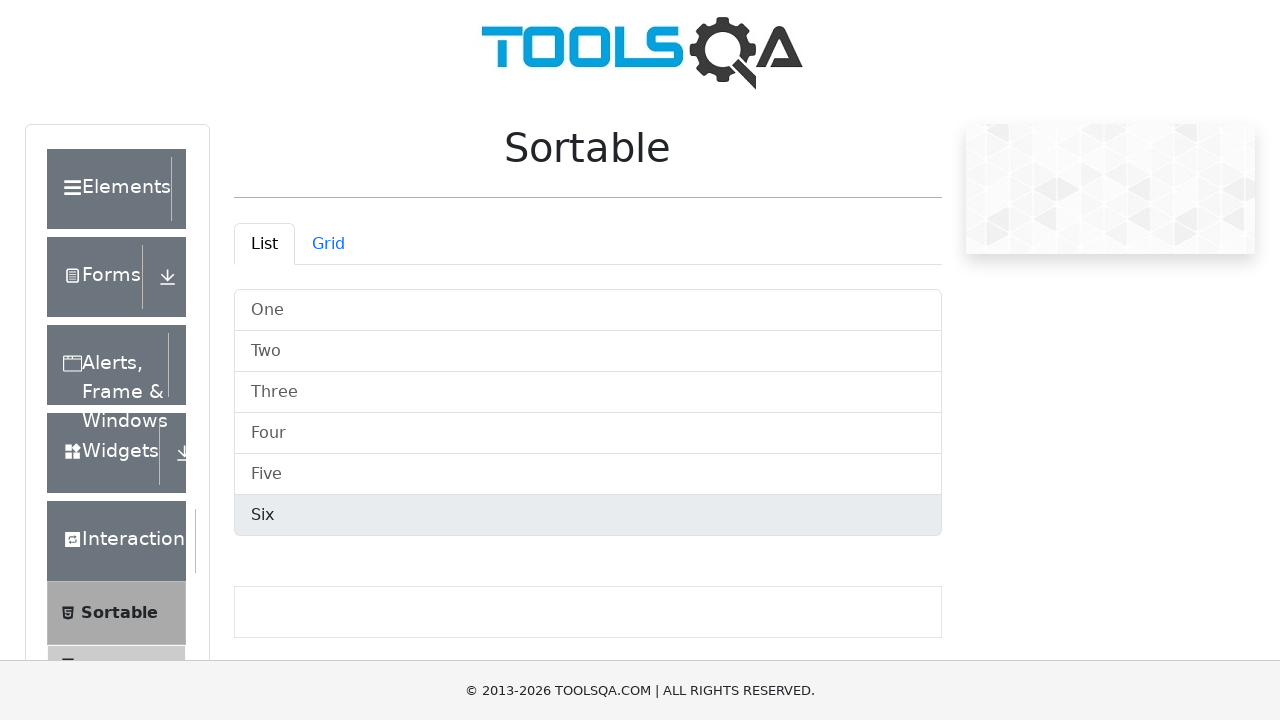

Waited 1 second to observe the final sorted result
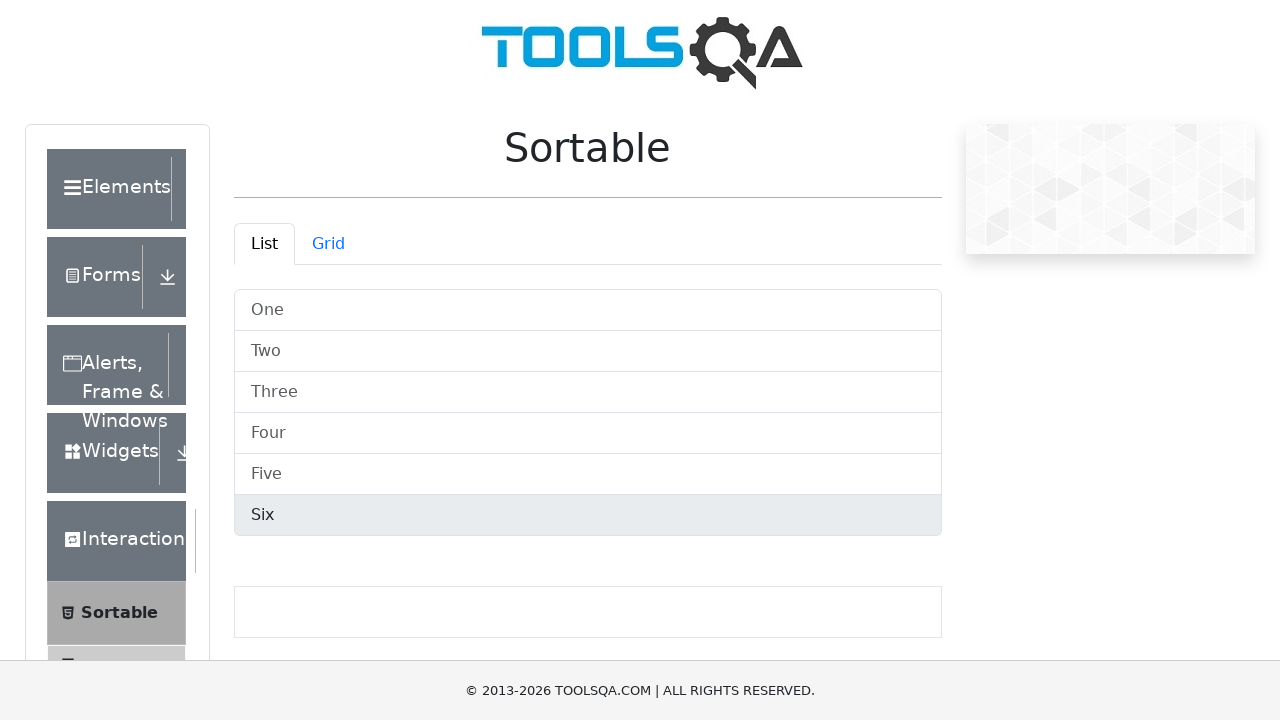

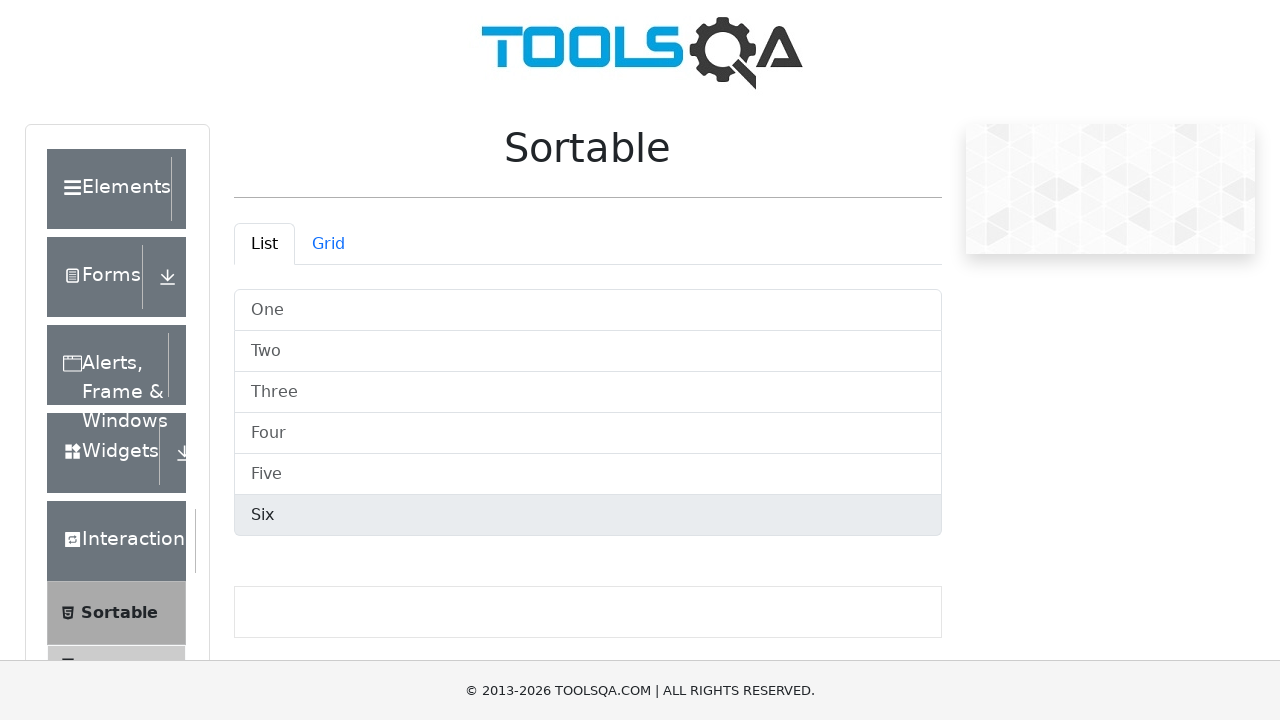